Tests dynamic loading functionality by clicking a start button, waiting for a loading indicator to appear and then disappear, and verifying the final content displays "Hello World!"

Starting URL: https://the-internet.herokuapp.com/dynamic_loading/1

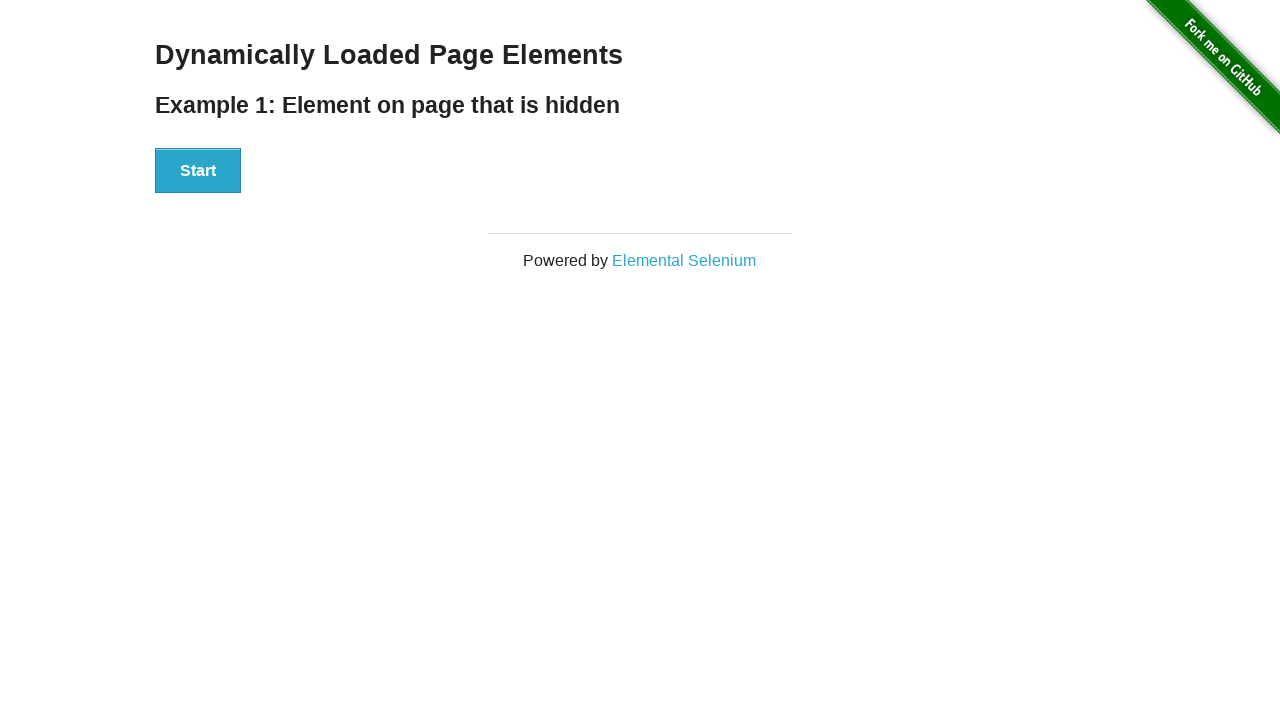

Clicked the start button in #start container at (198, 171) on #start button
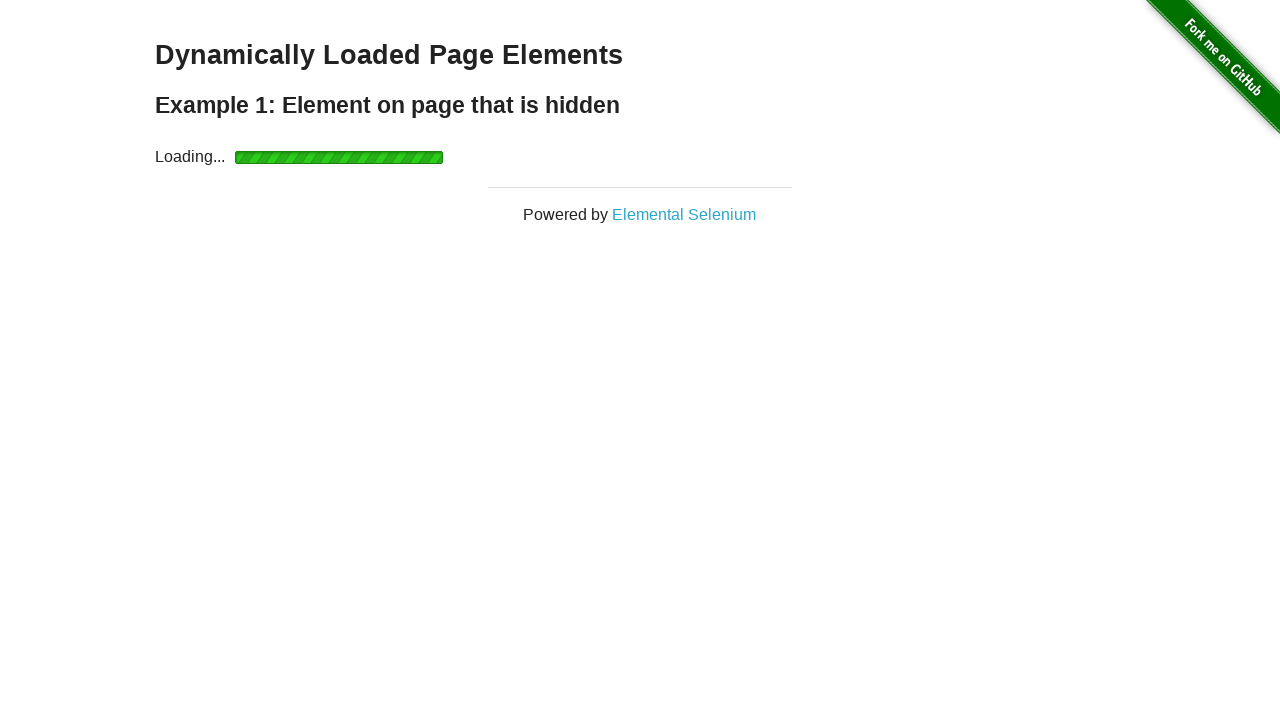

Loading indicator appeared
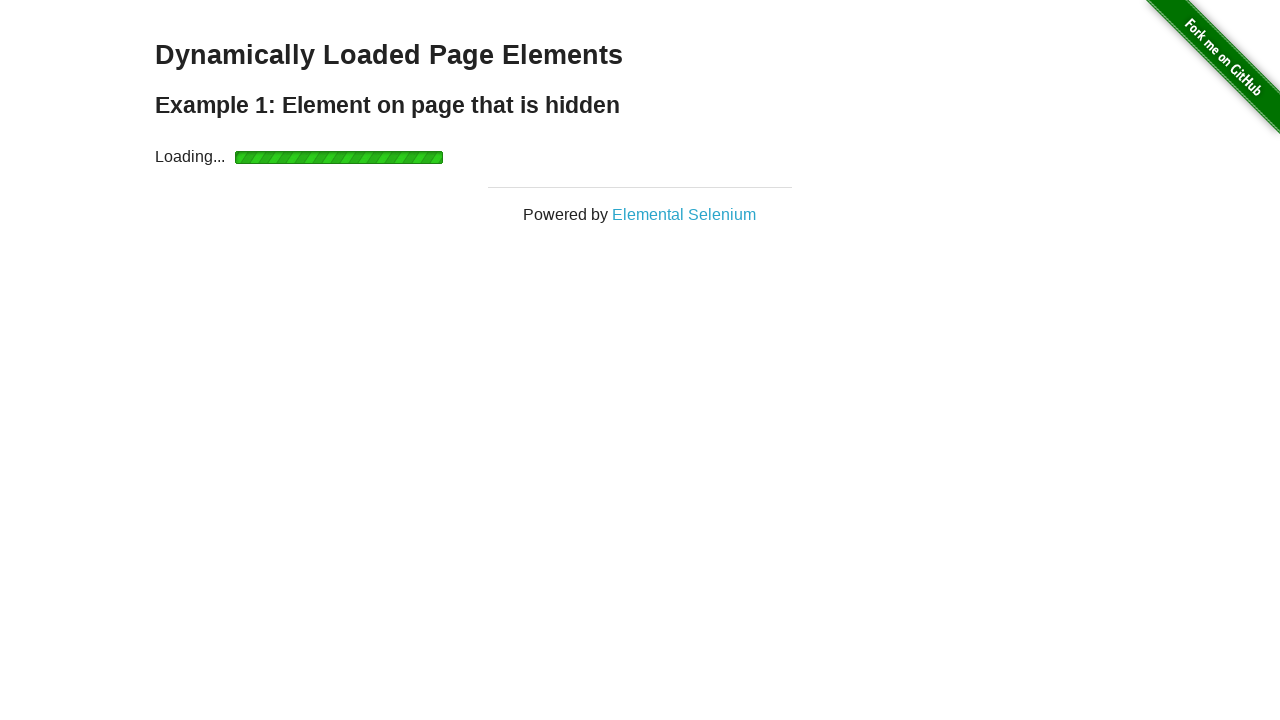

Loading indicator disappeared
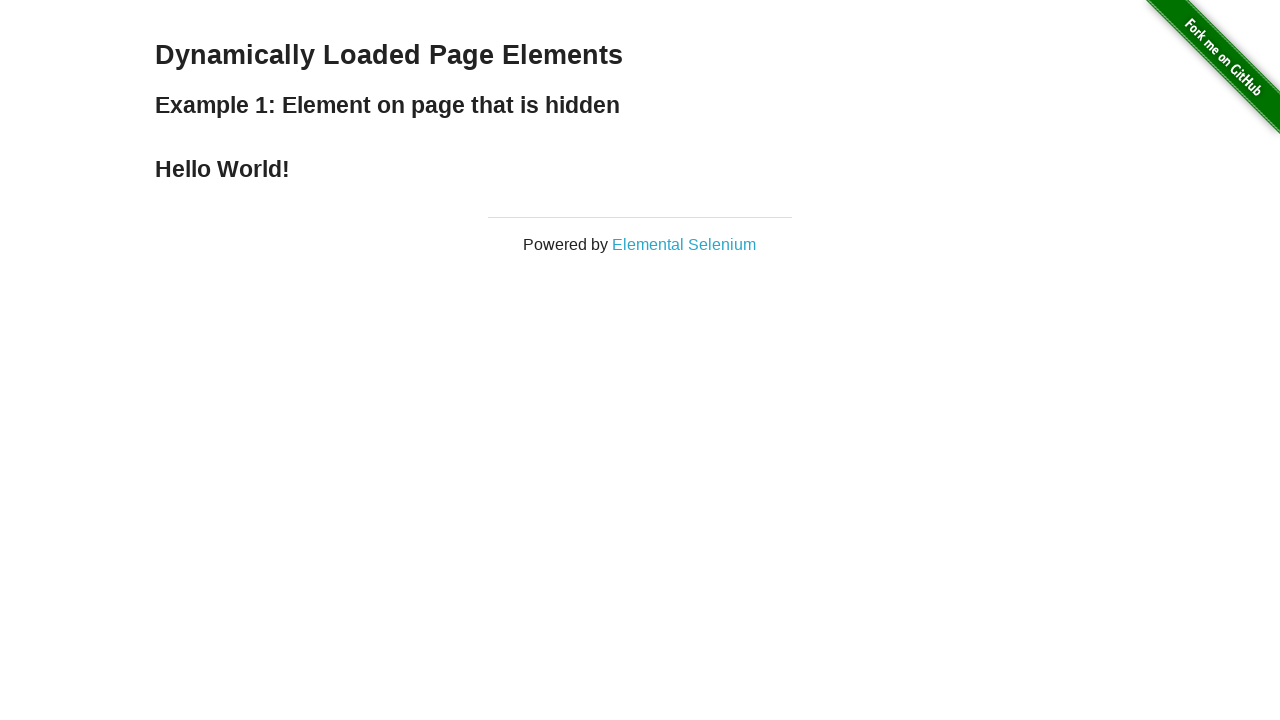

Retrieved finish text content
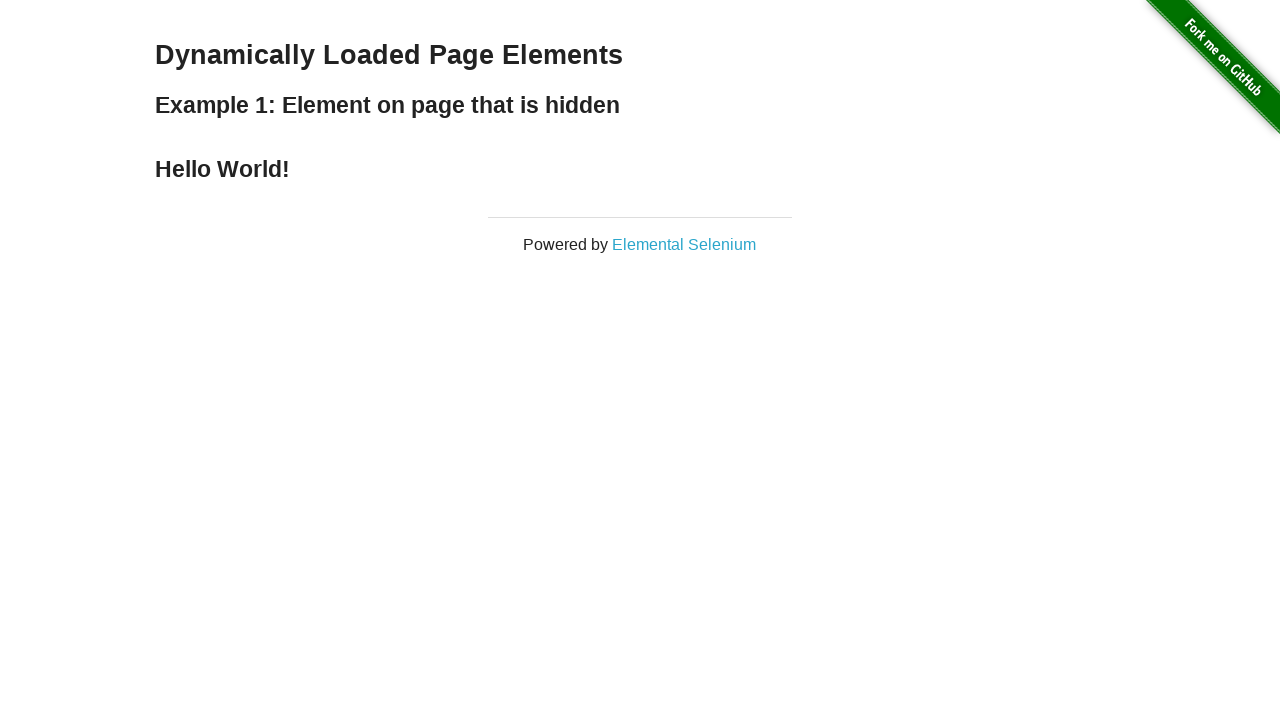

Verified finish text displays 'Hello World!'
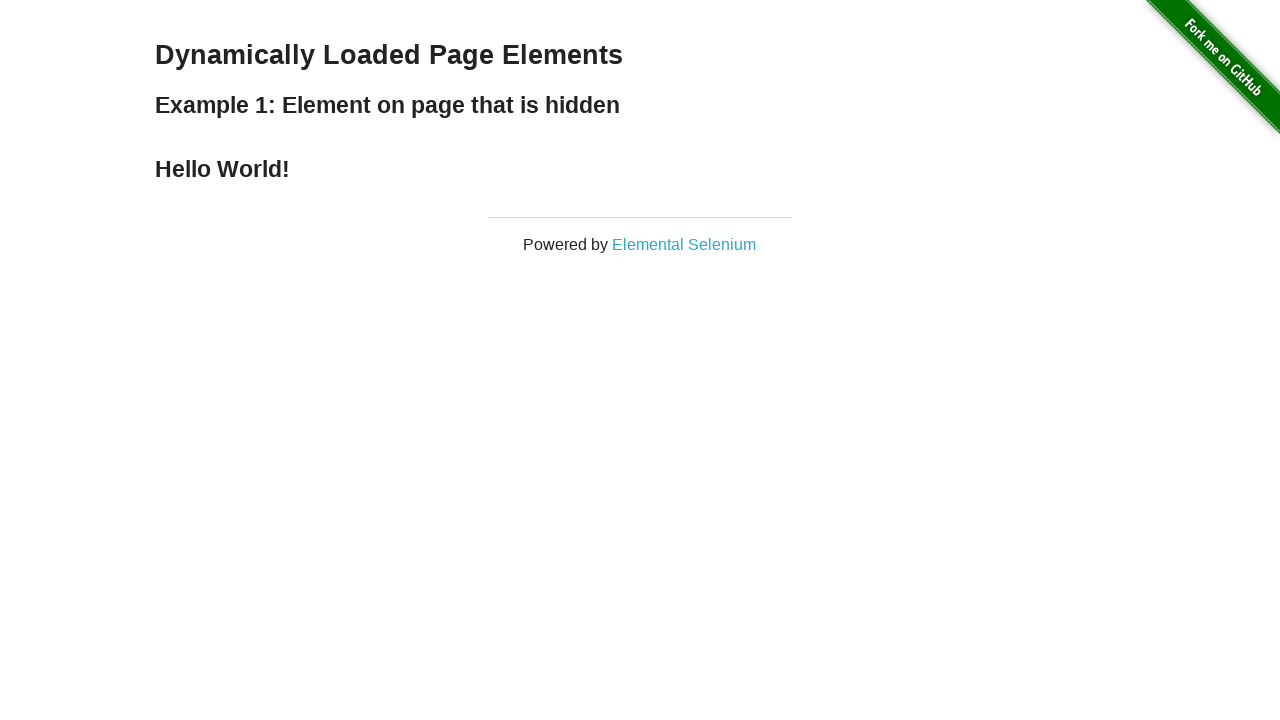

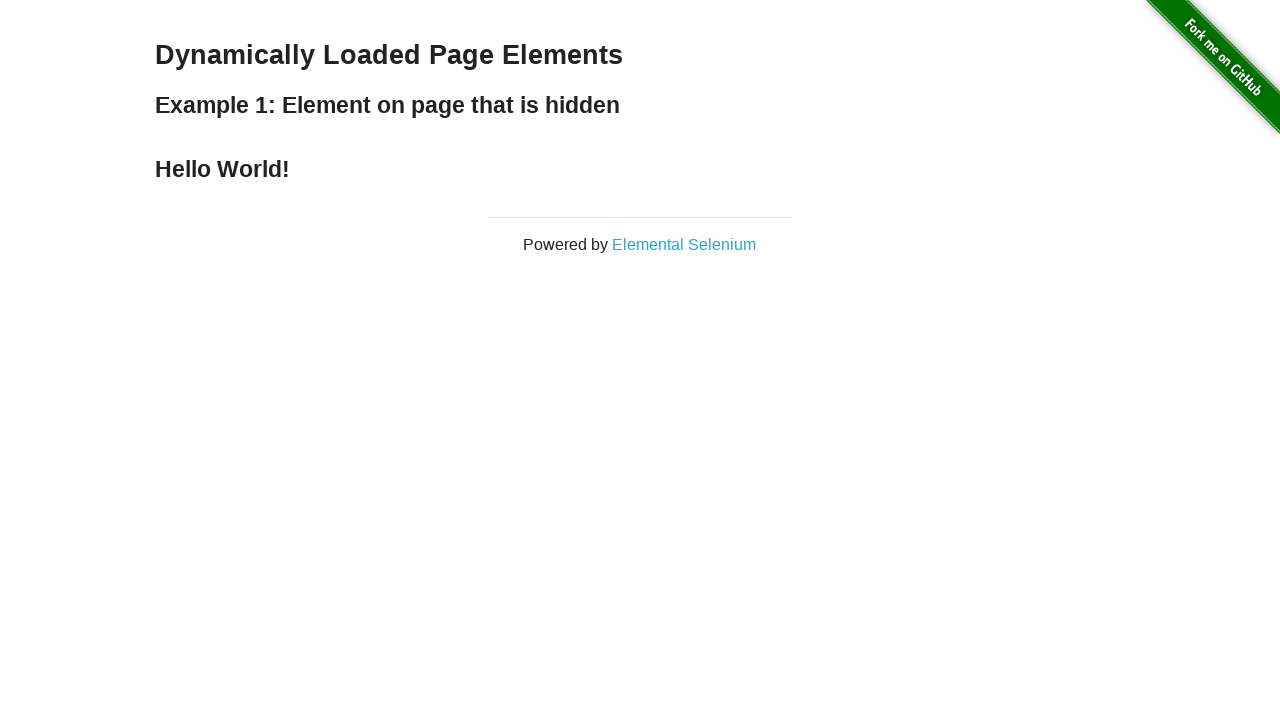